Tests the AngularJS greeting example by entering a name in the input field and verifying the greeting message updates correctly

Starting URL: http://www.angularjs.org

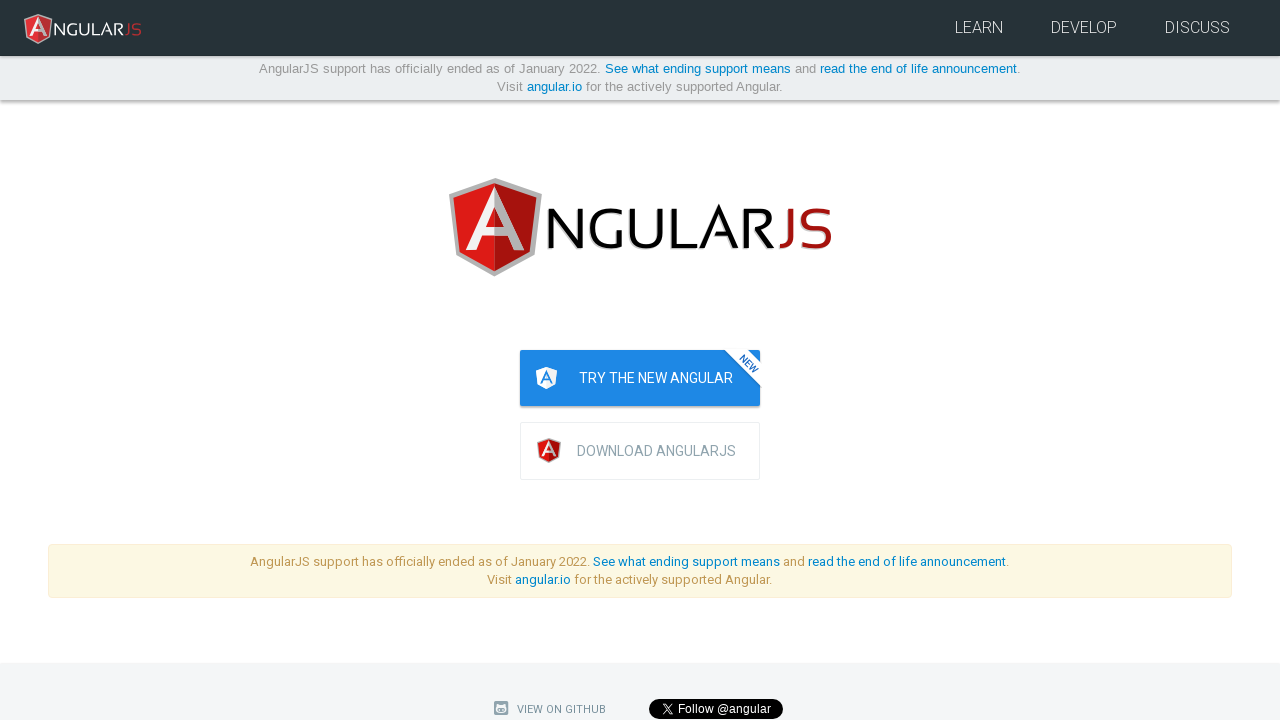

Page loaded with networkidle state
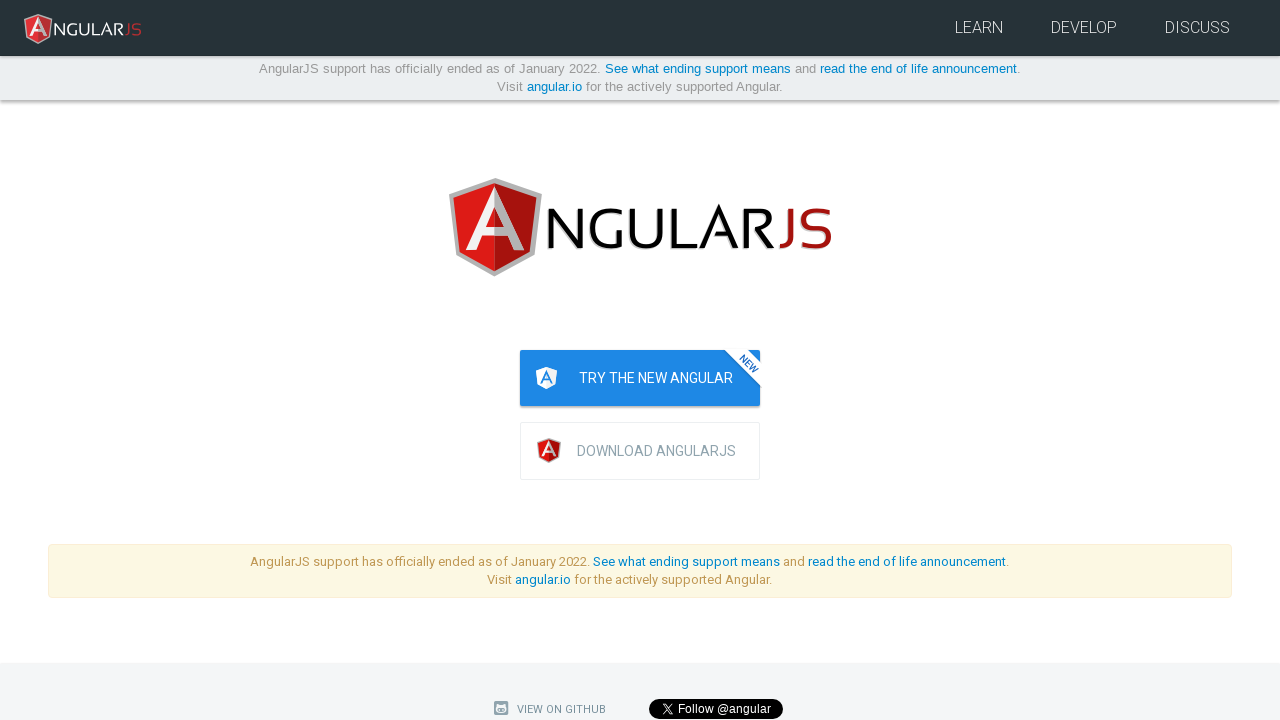

Entered 'Julie' in the name input field on input[ng-model='yourName']
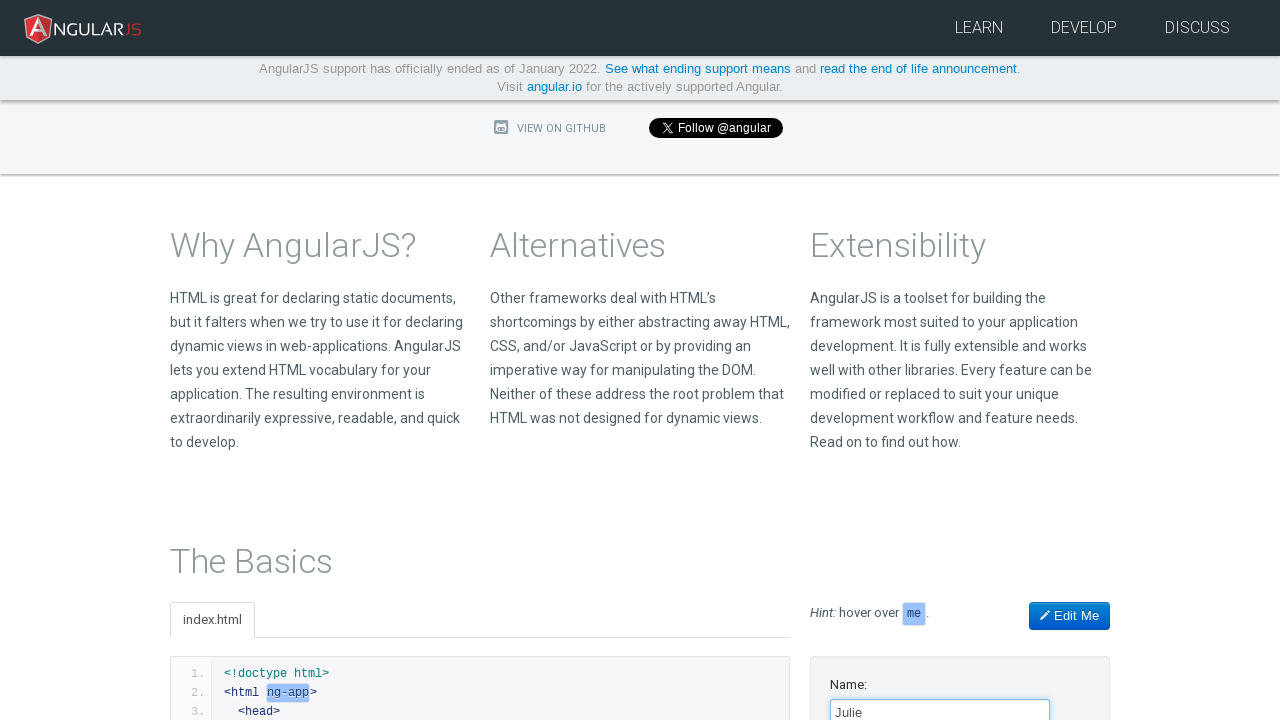

Greeting message 'Hello Julie!' appeared on page
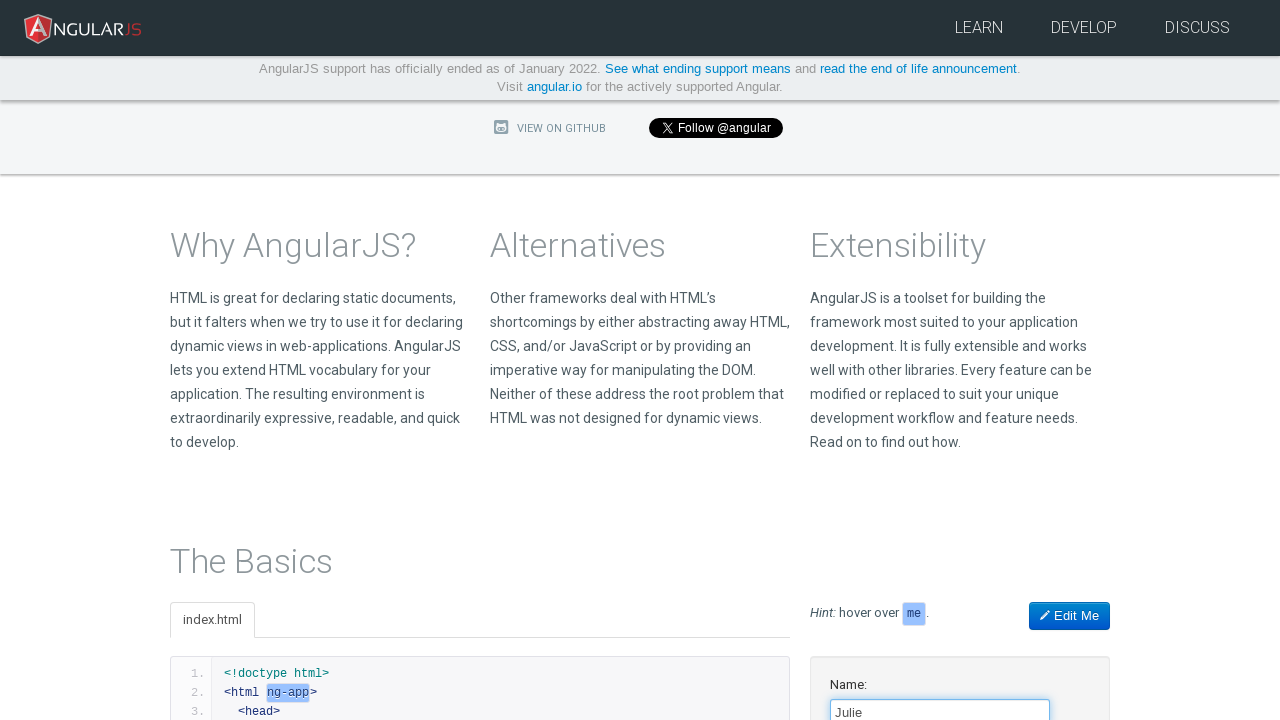

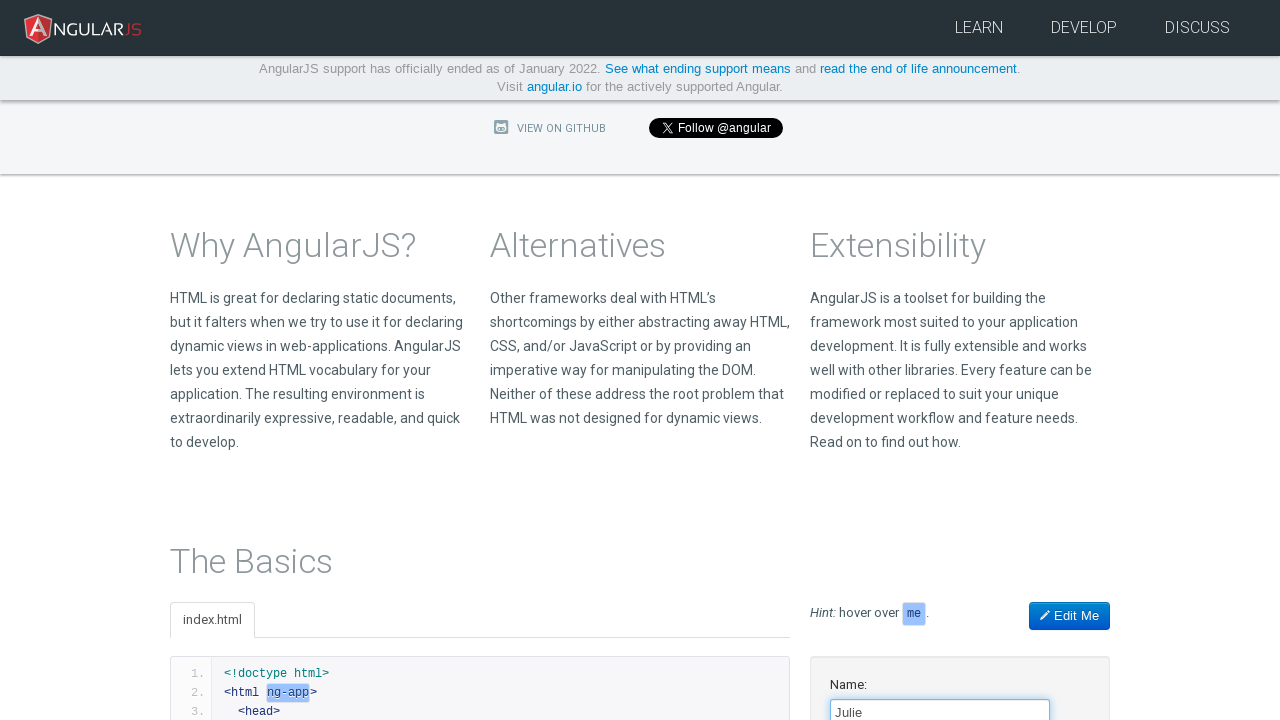